Tests form validation by entering text instead of a number (abc) and verifying the error message "Please enter a number" appears

Starting URL: https://kristinek.github.io/site/tasks/enter_a_number

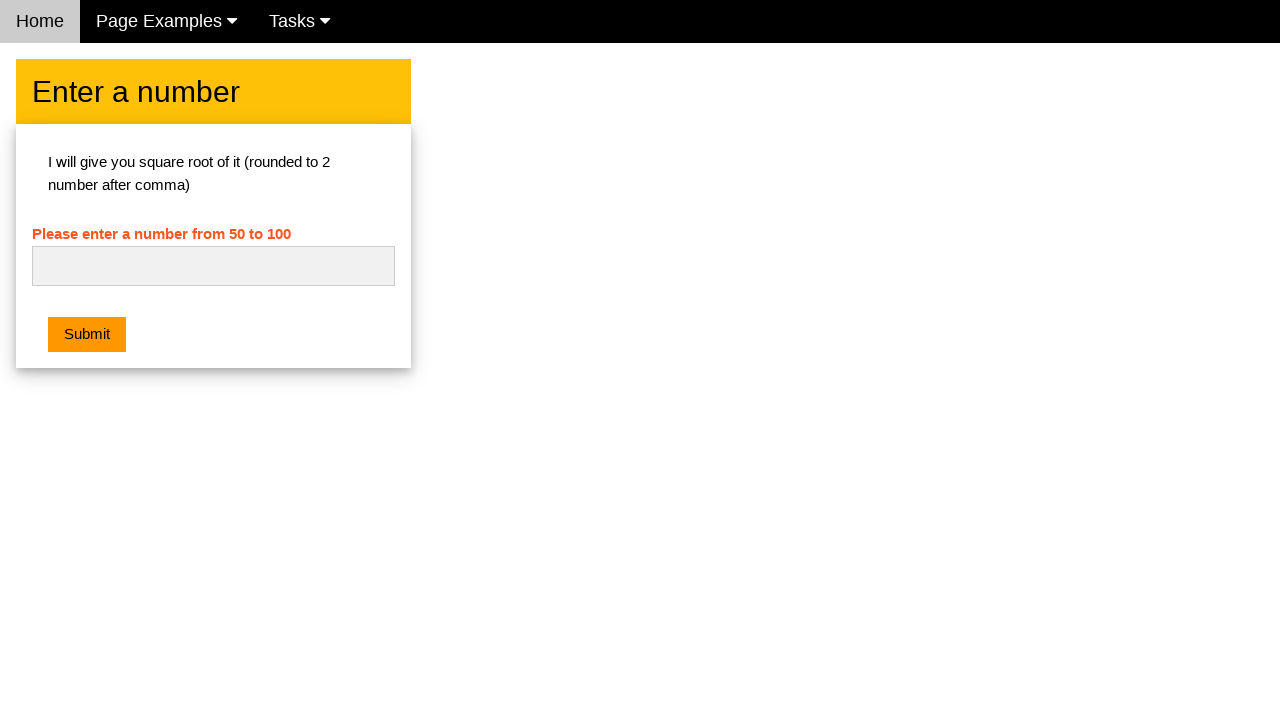

Navigated to enter a number form page
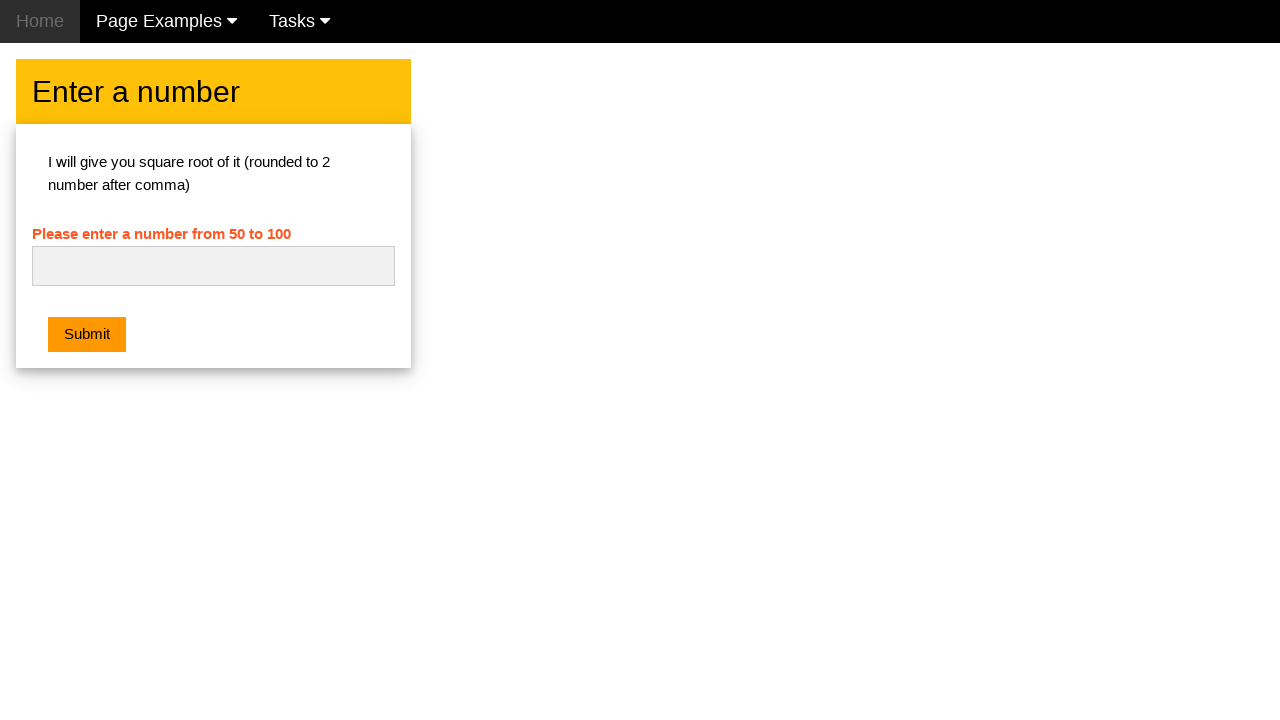

Entered 'abc' into number input field on #numb
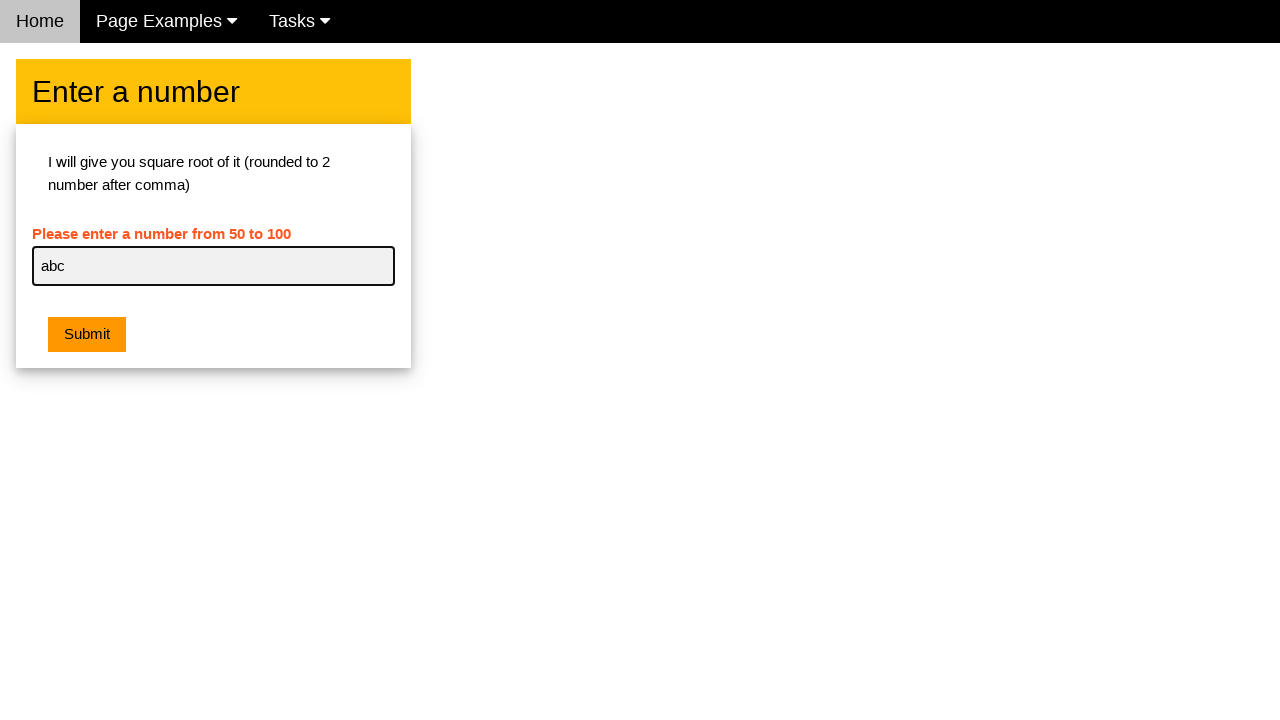

Clicked submit button to trigger validation at (87, 335) on button[type='submit'], input[type='submit'], button:has-text('Submit')
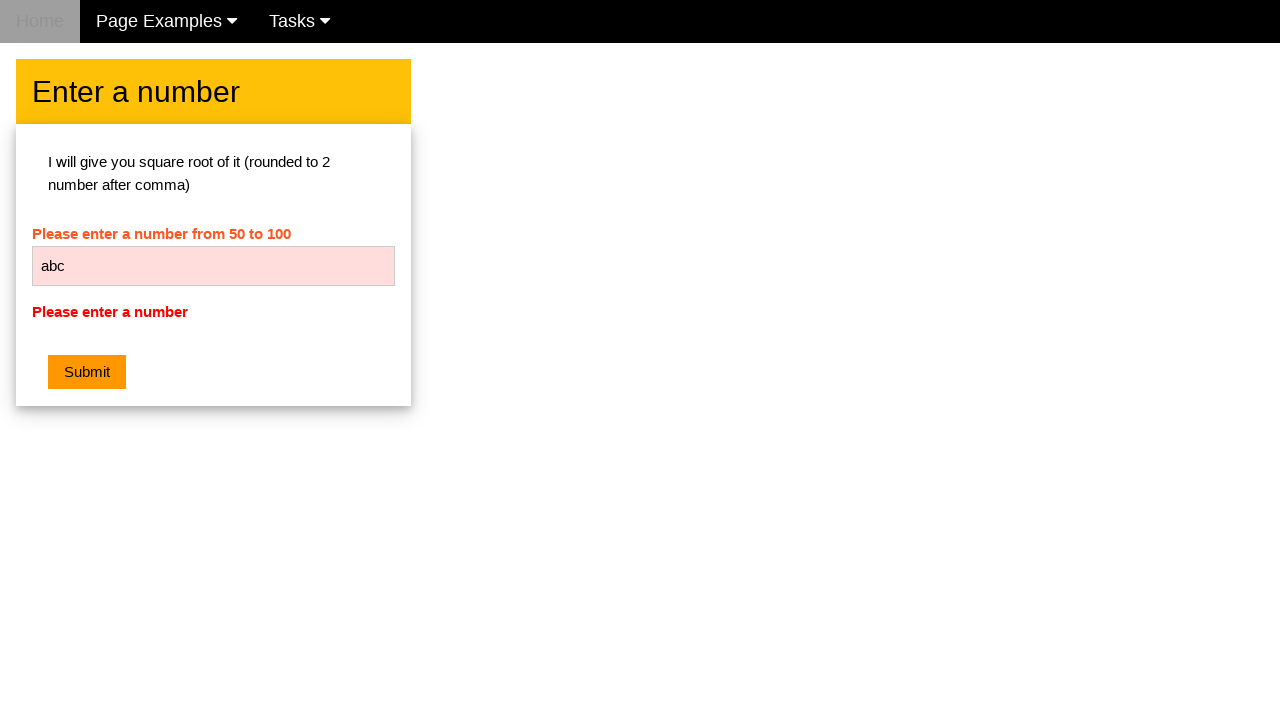

Error message 'Please enter a number' appeared as expected
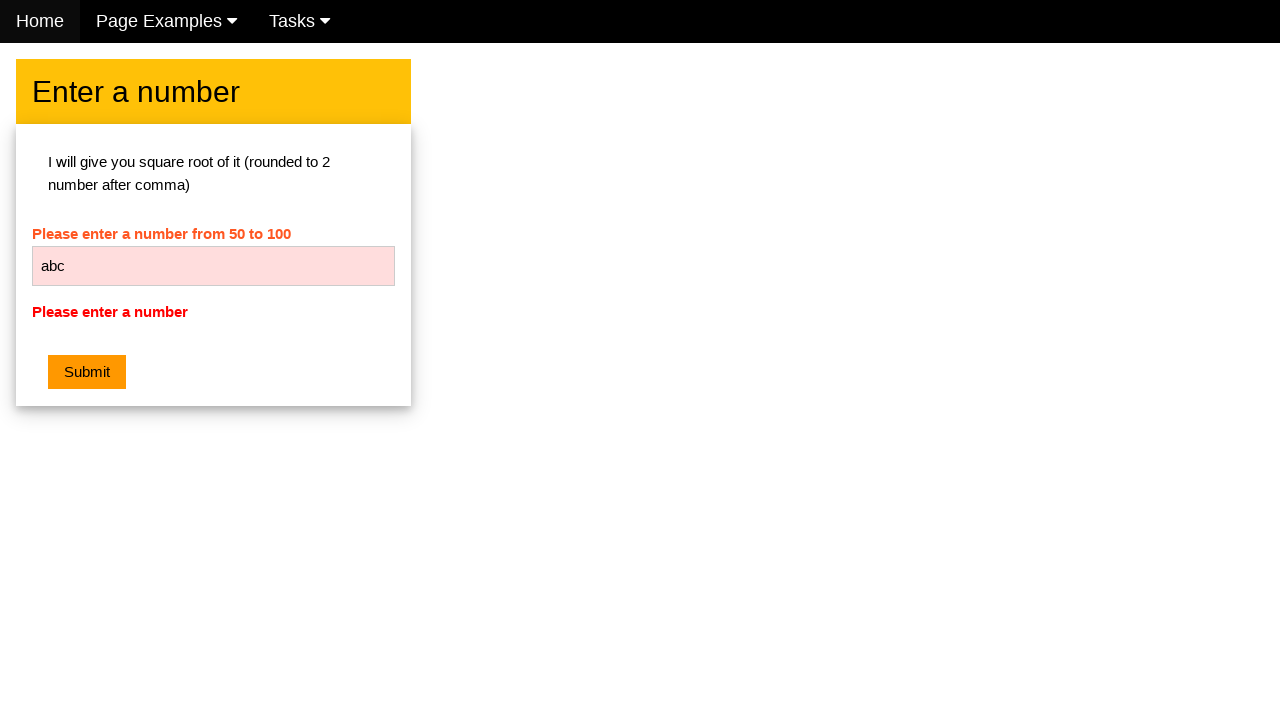

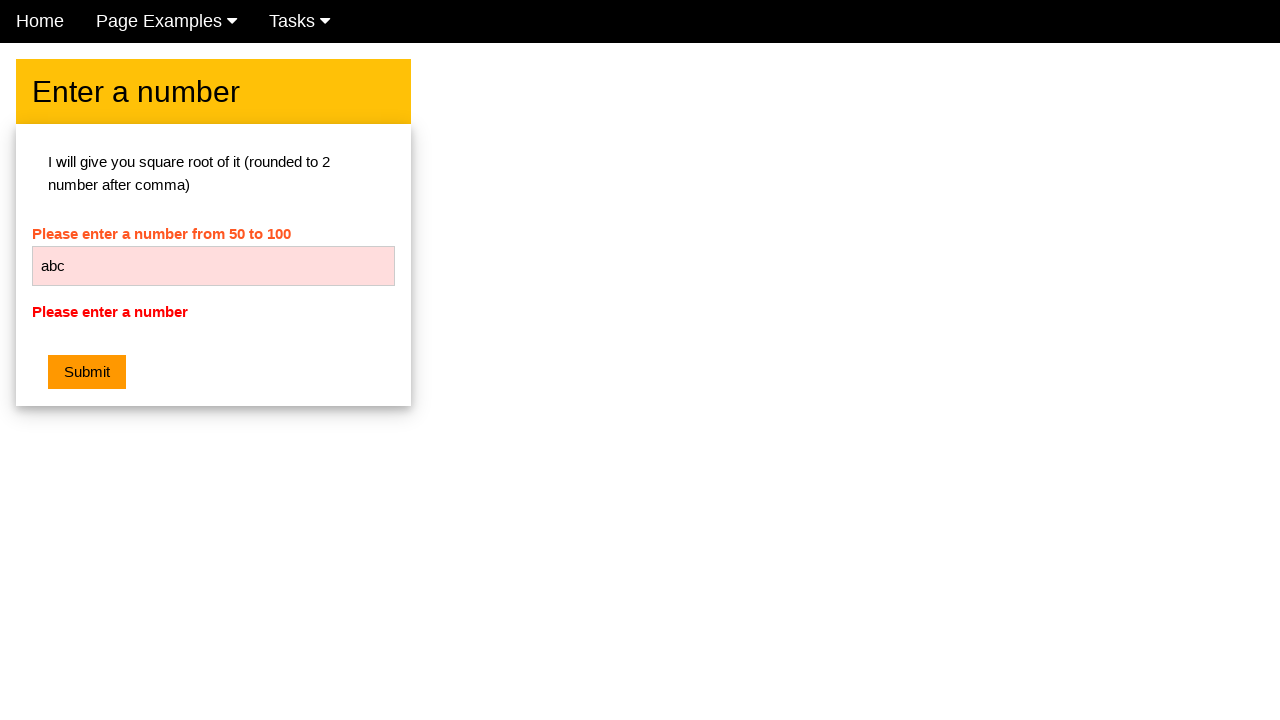